Tests JavaScript alert popup functionality by triggering confirm dialog and retrieving its text

Starting URL: https://the-internet.herokuapp.com/javascript_alerts

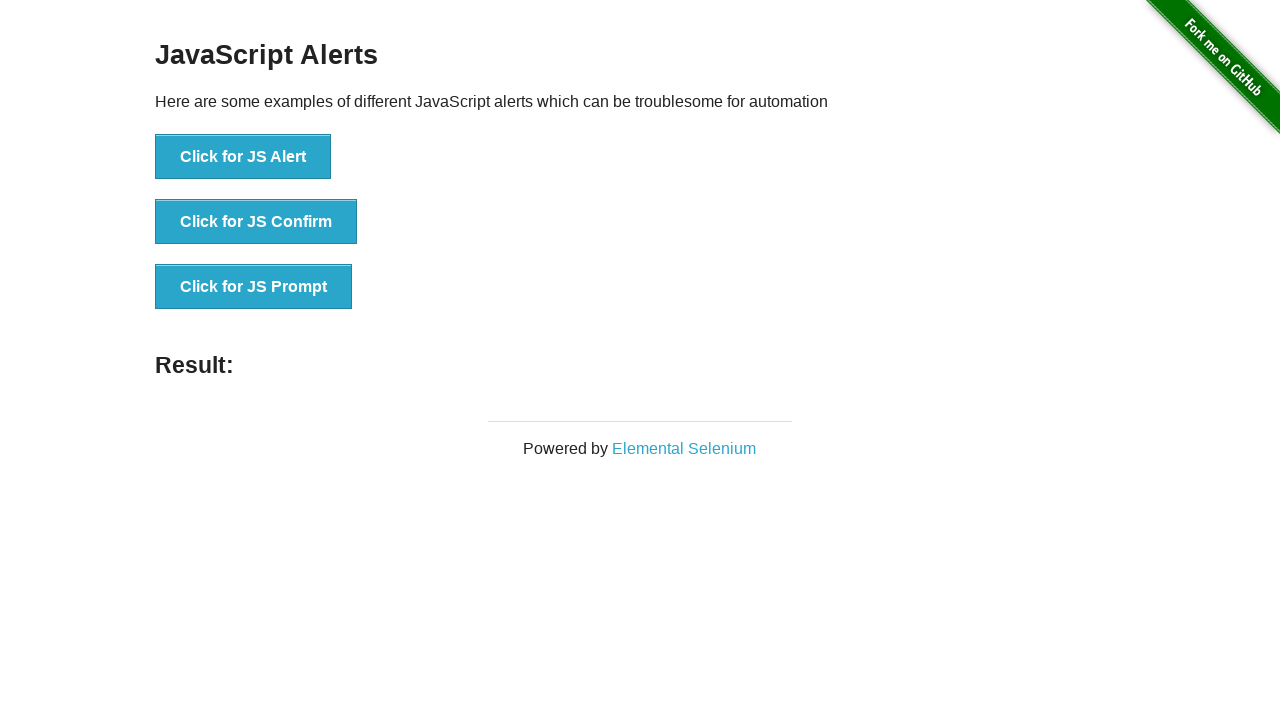

Clicked button to trigger JavaScript confirm dialog at (256, 222) on xpath=//button[text()='Click for JS Confirm']
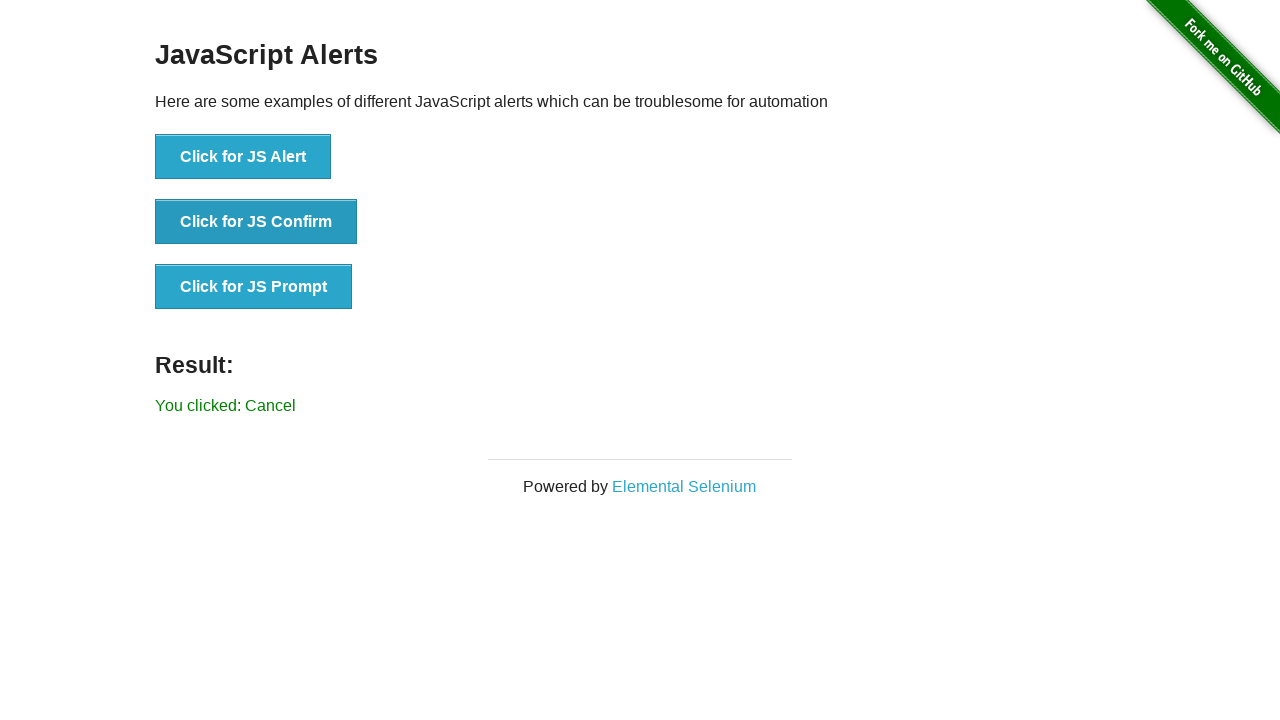

Set up dialog handler to accept dialogs
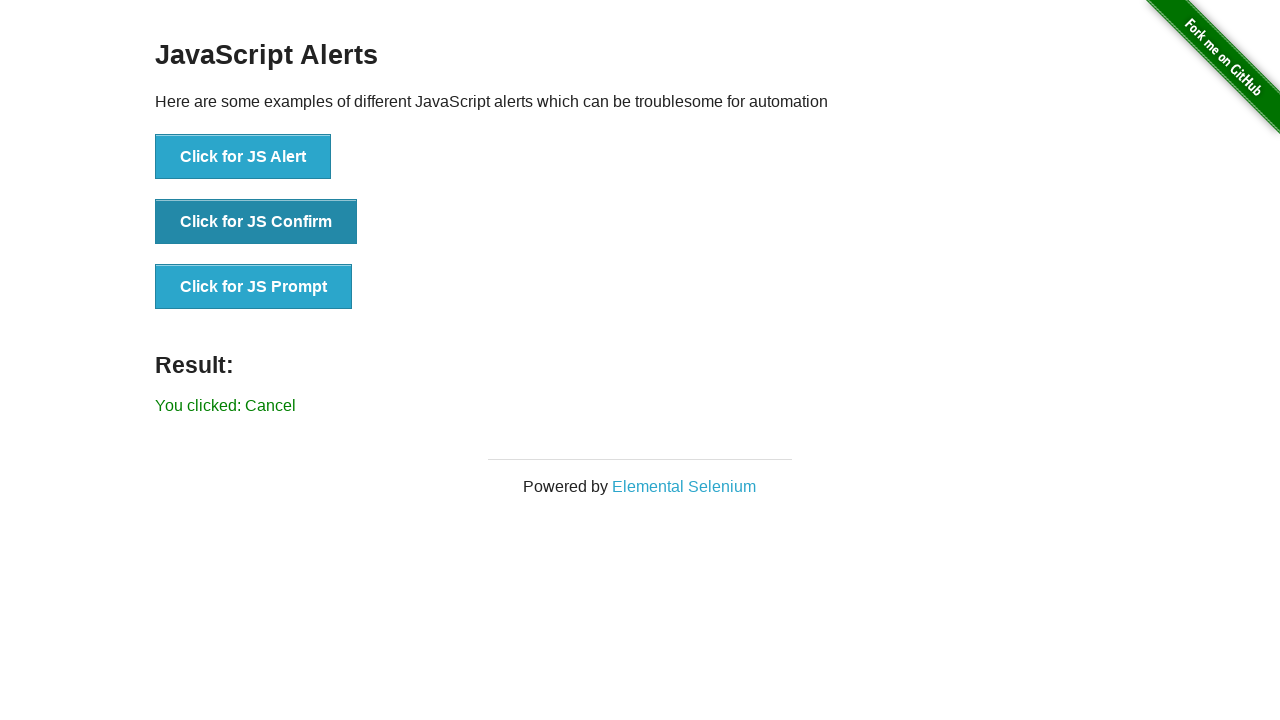

Set up enhanced dialog handler to log dialog message and accept
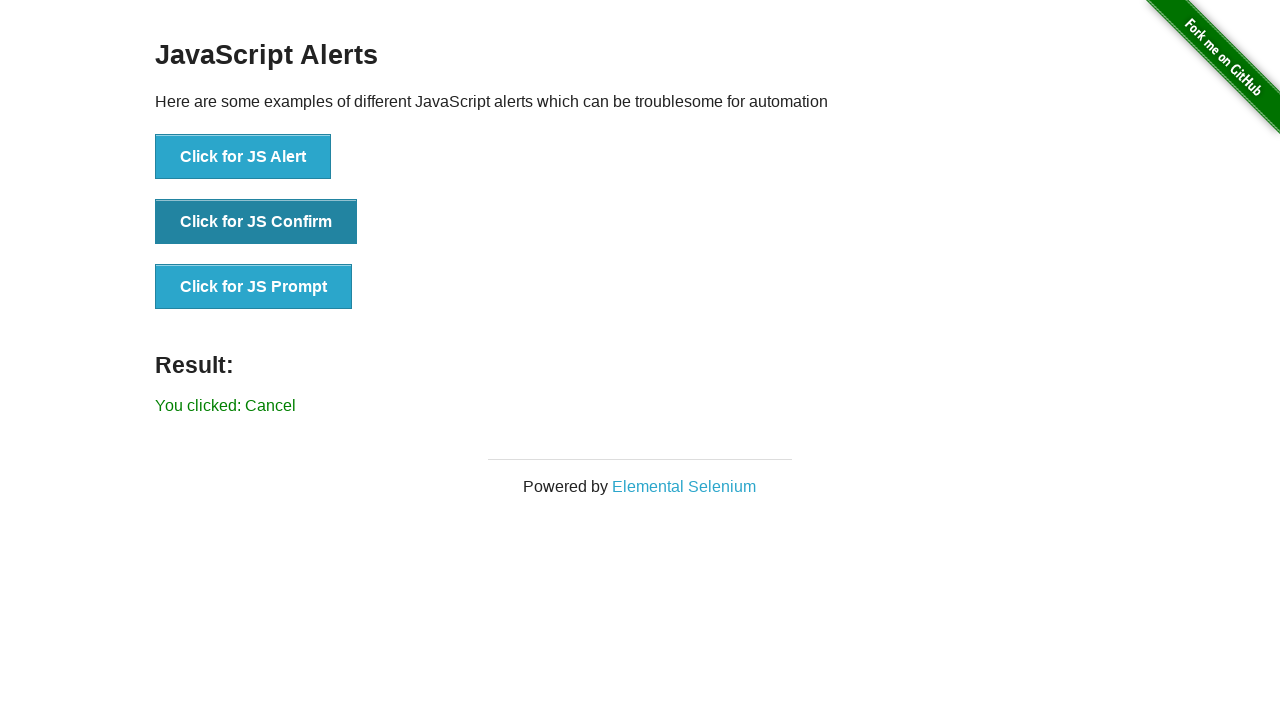

Clicked button to trigger confirm dialog with handler active at (256, 222) on xpath=//button[text()='Click for JS Confirm']
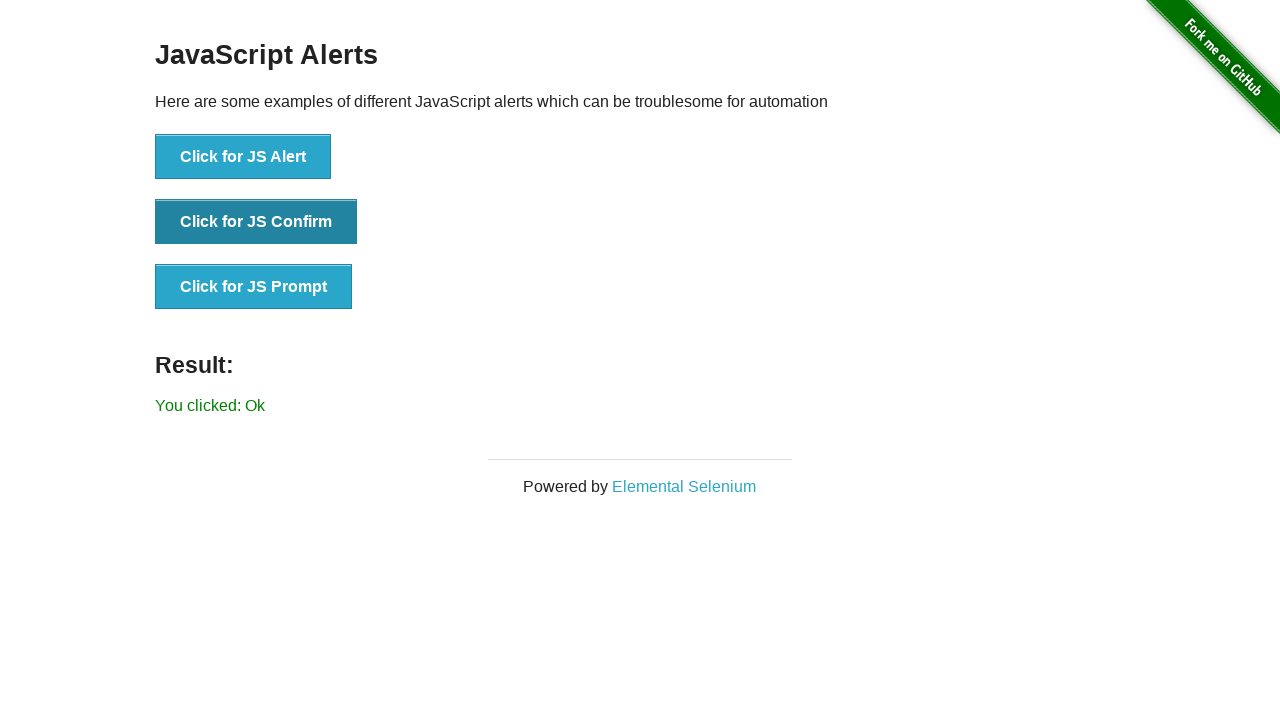

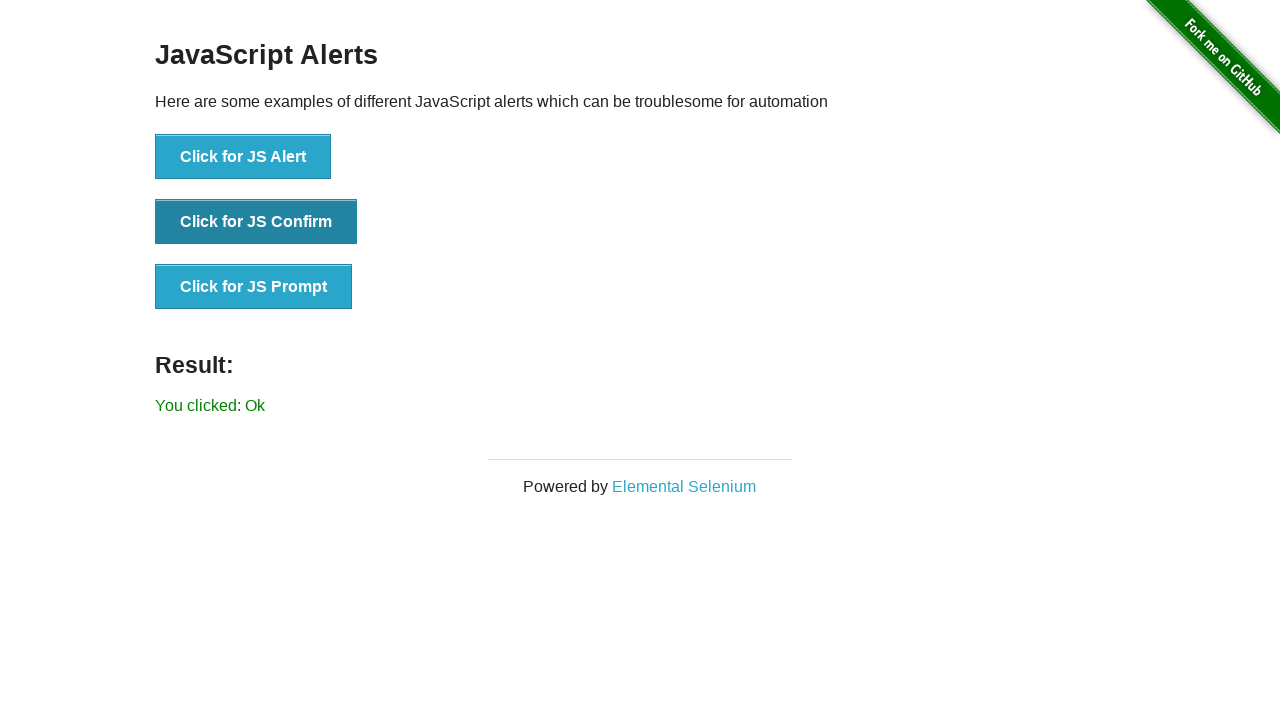